Tests calculator multiplication by clicking 9 * 9 and verifying the result equals 81

Starting URL: https://testpages.eviltester.com/styled/apps/calculator.html

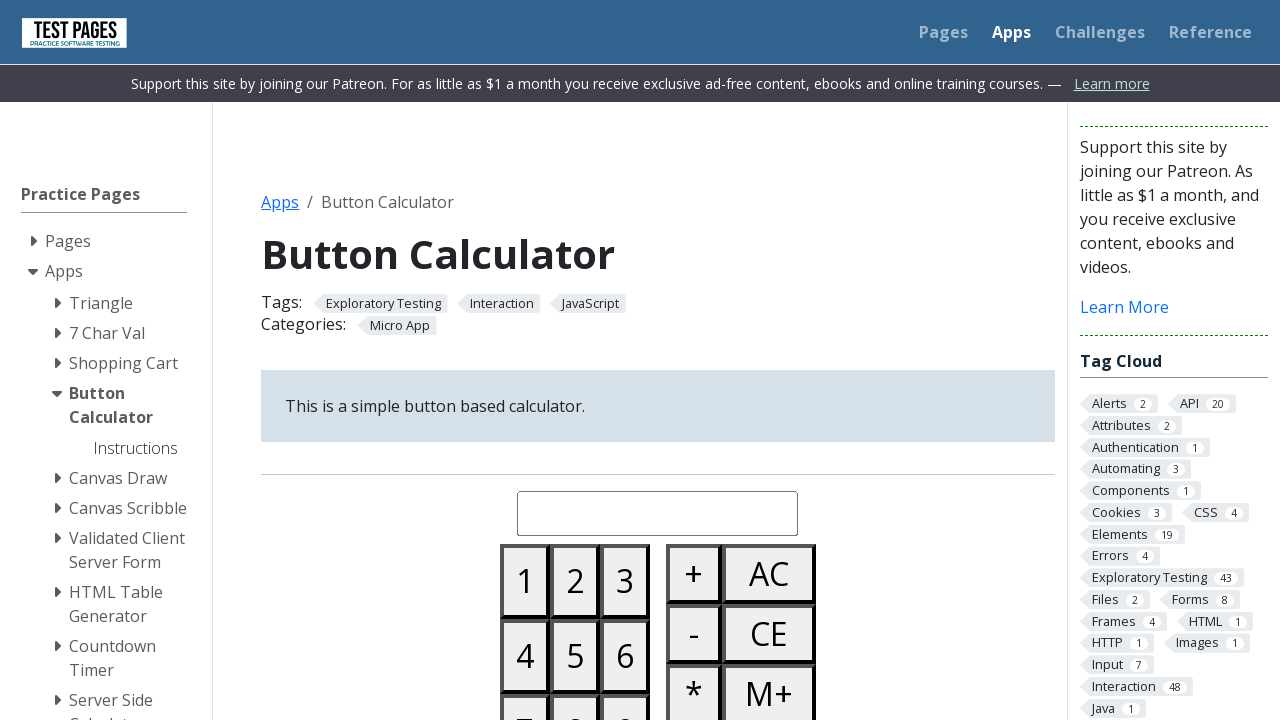

Clicked button 9 at (625, 683) on #button09
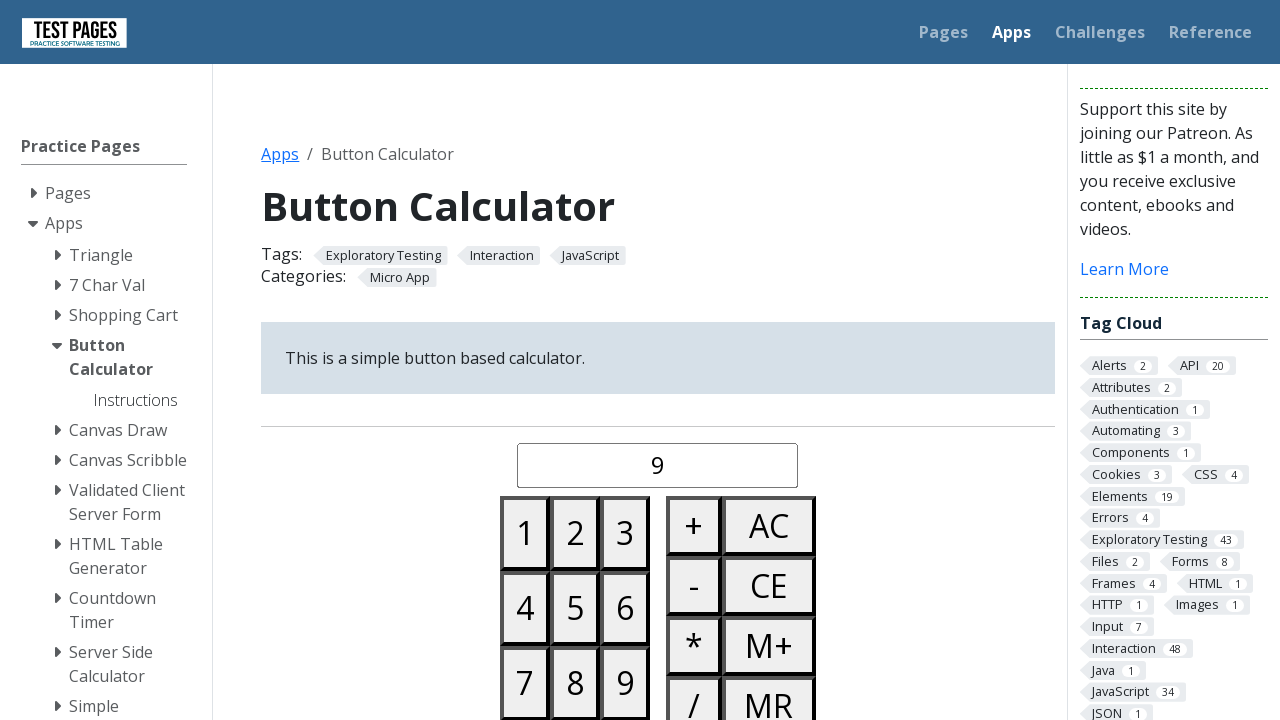

Clicked multiply button at (694, 646) on #buttonmultiply
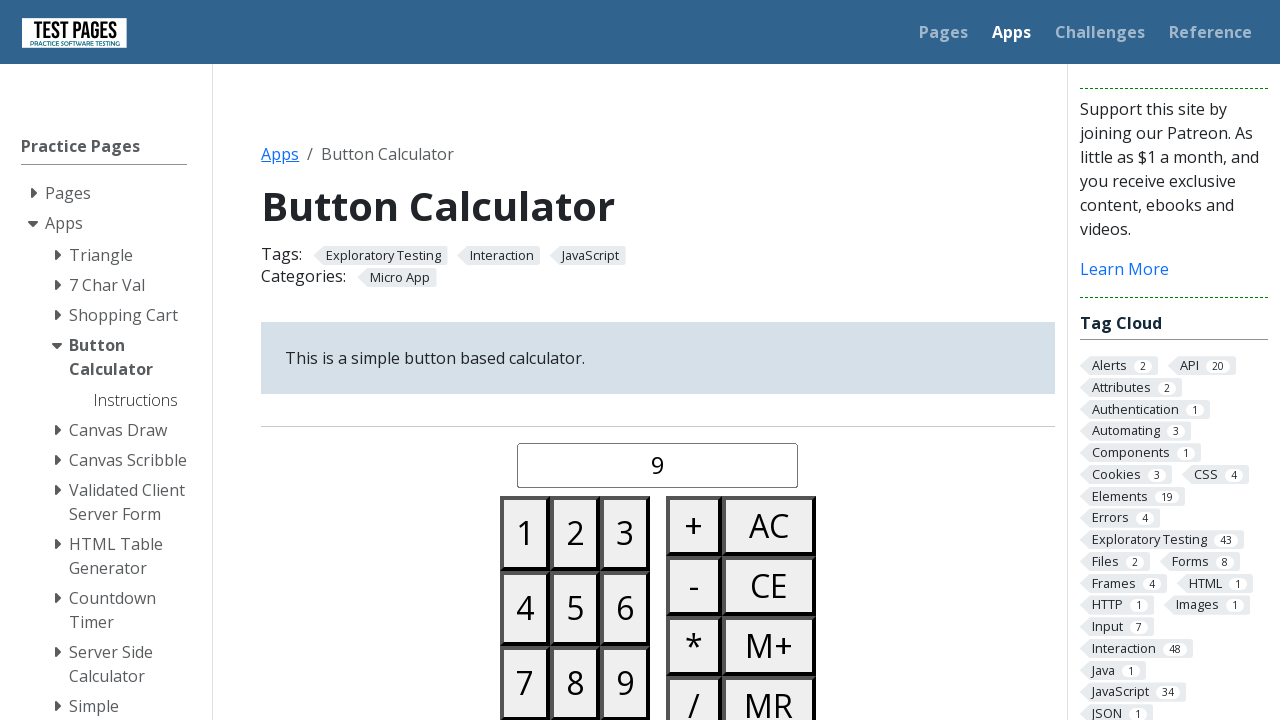

Clicked button 9 at (625, 683) on #button09
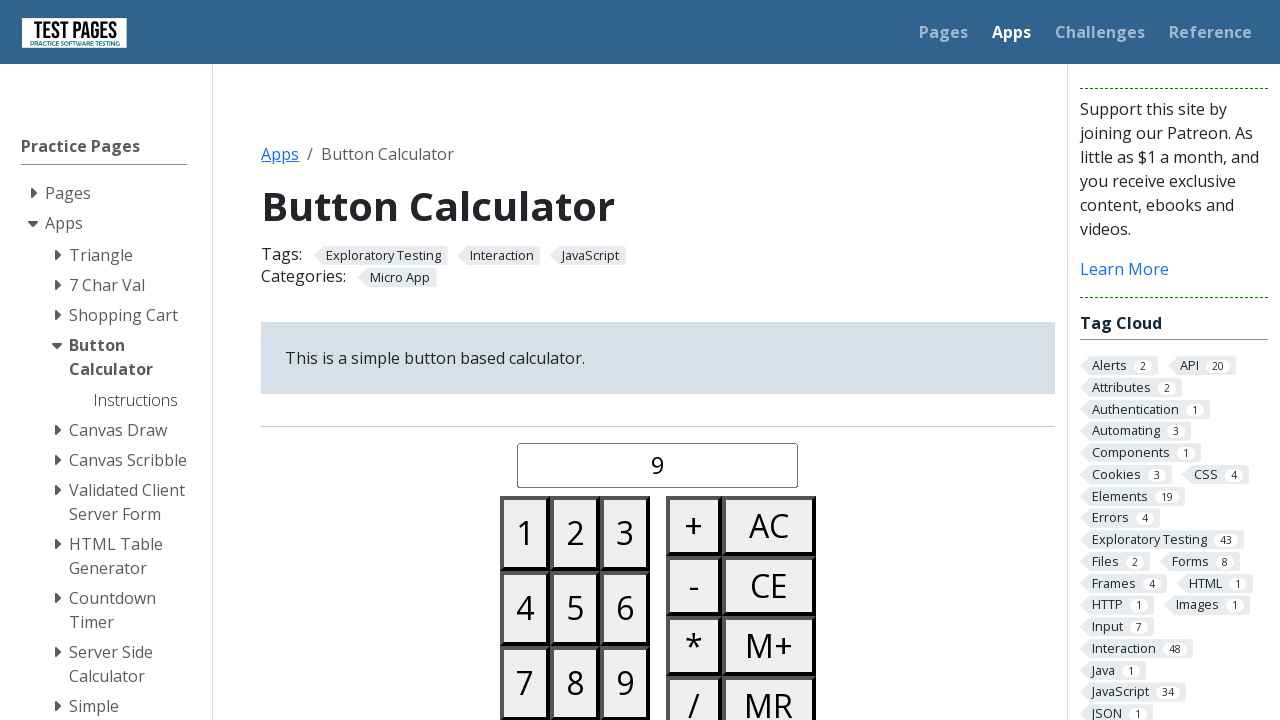

Clicked equals button at (694, 360) on #buttonequals
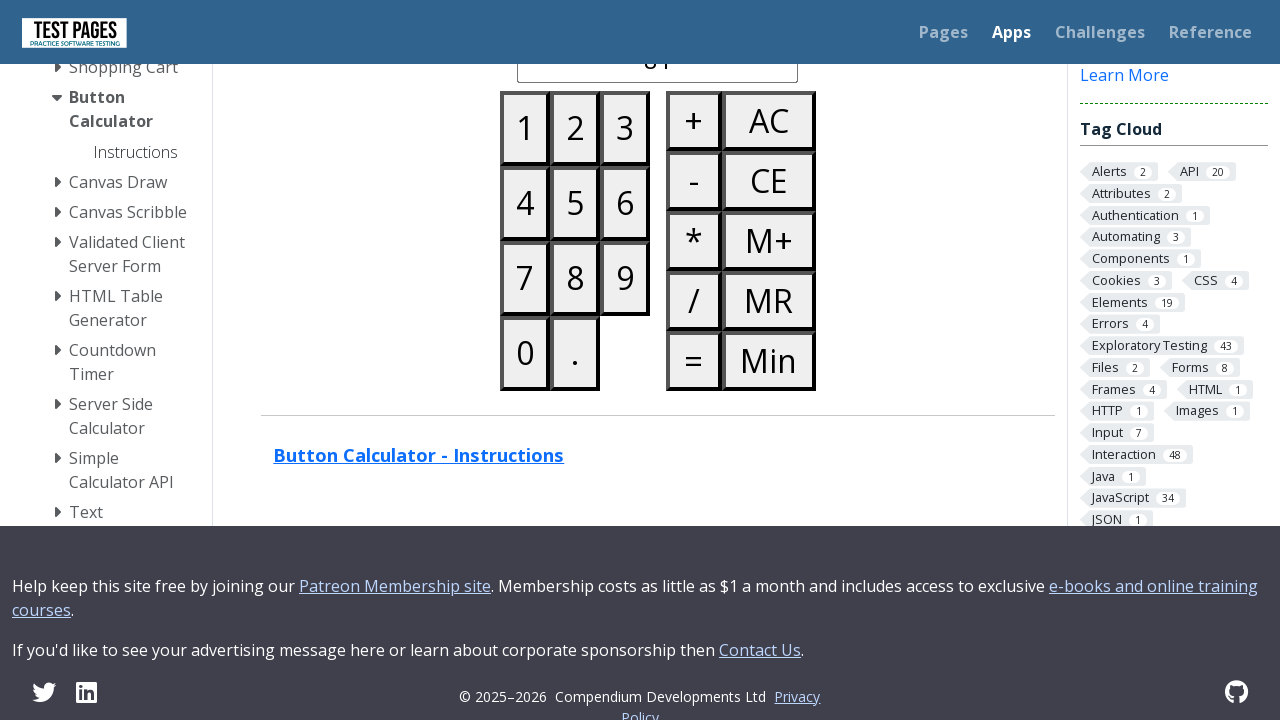

Verified result equals 81
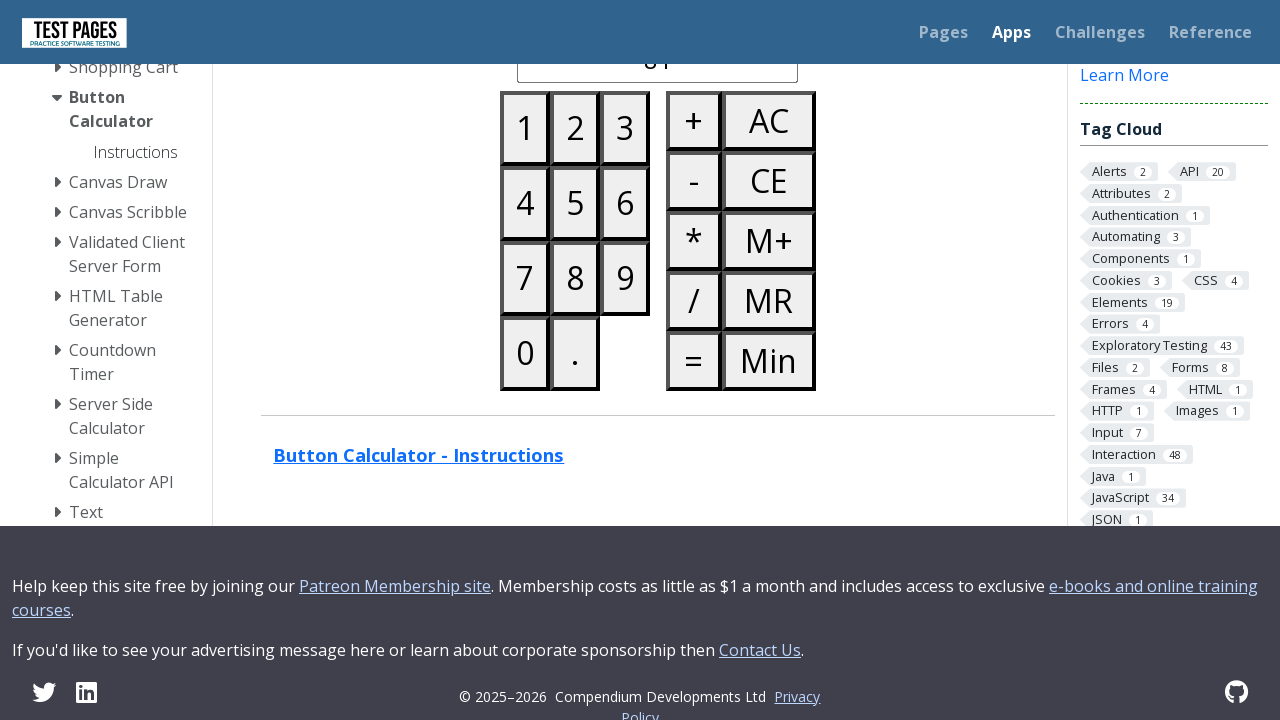

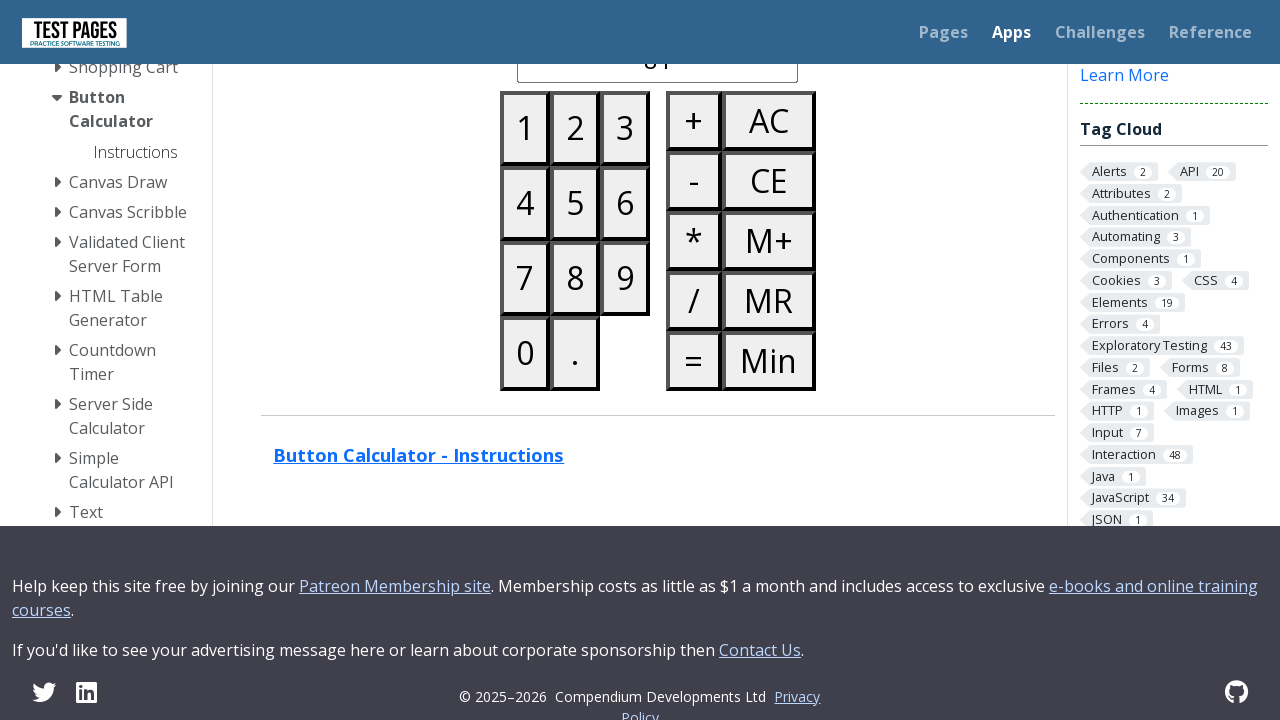